Tests that todo data persists after page reload

Starting URL: https://demo.playwright.dev/todomvc

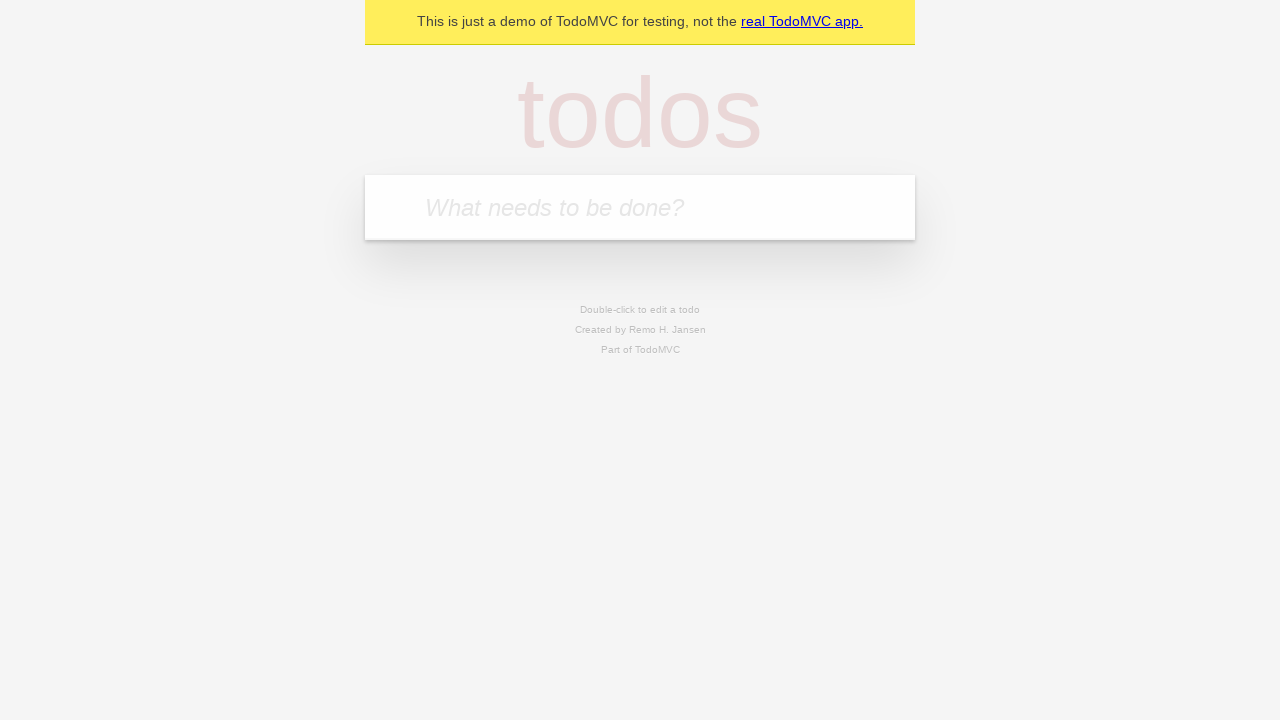

Filled todo input with 'buy some cheese' on internal:attr=[placeholder="What needs to be done?"i]
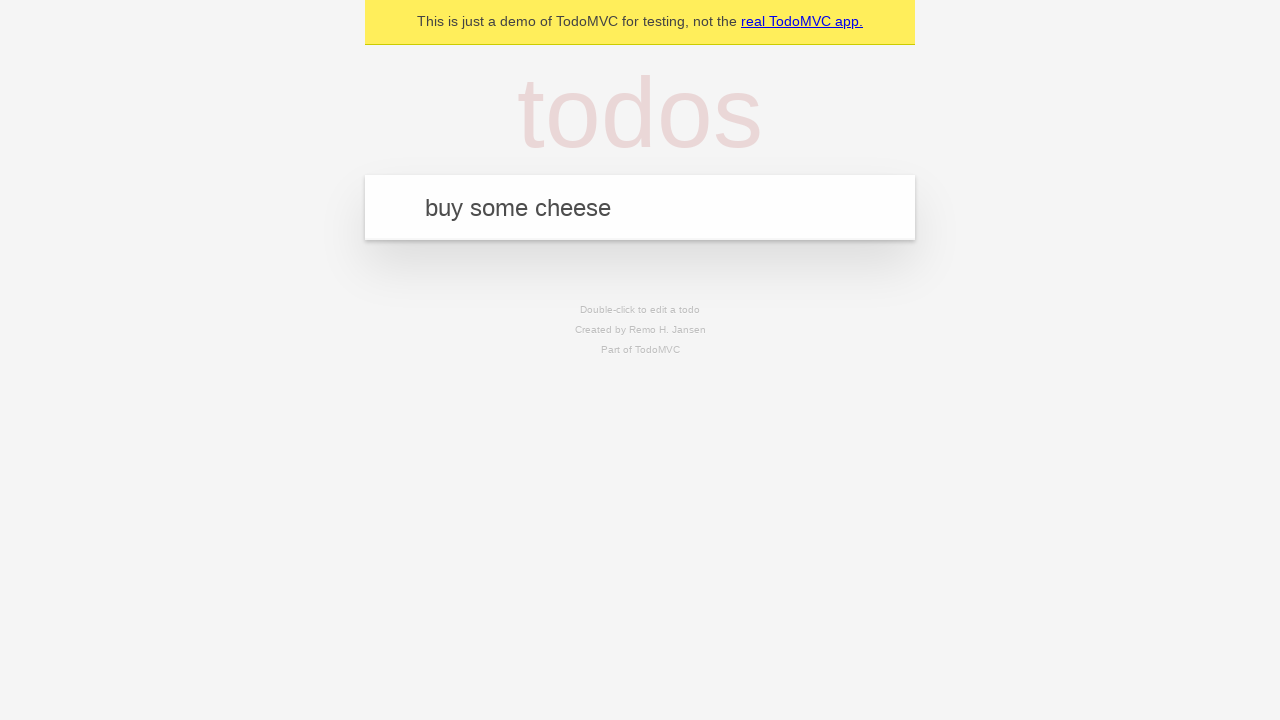

Pressed Enter to add first todo on internal:attr=[placeholder="What needs to be done?"i]
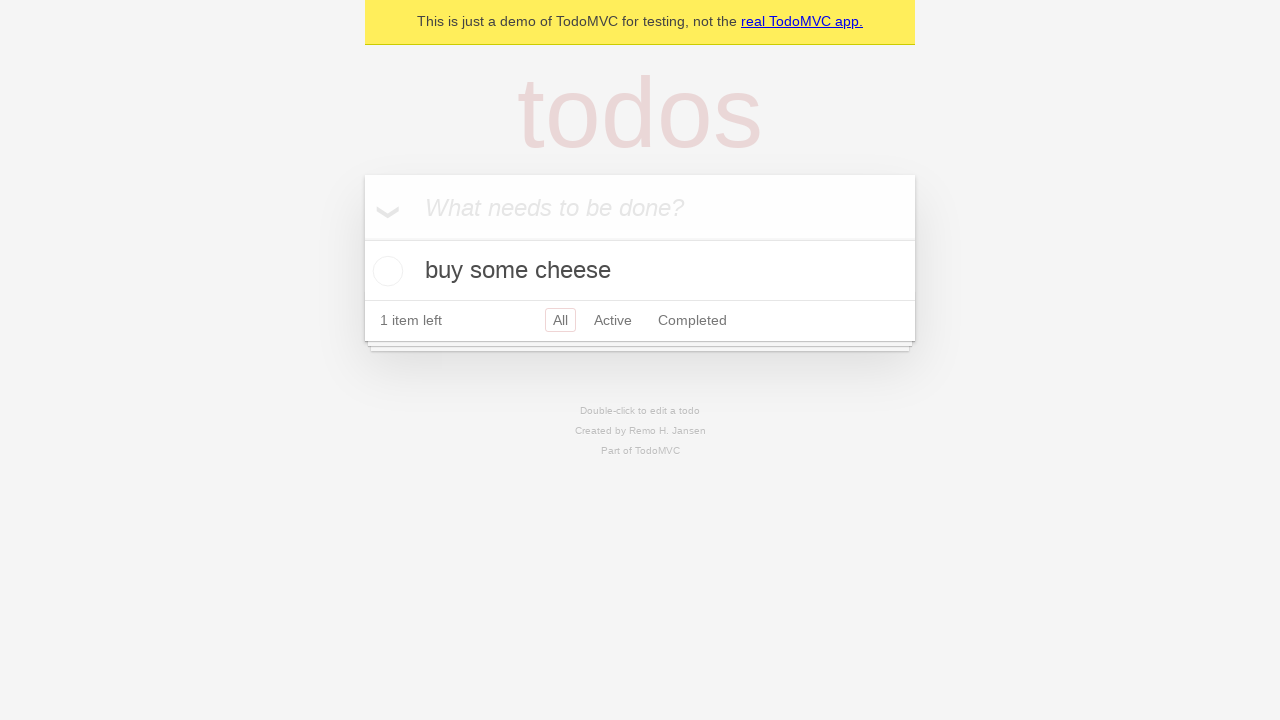

Filled todo input with 'feed the cat' on internal:attr=[placeholder="What needs to be done?"i]
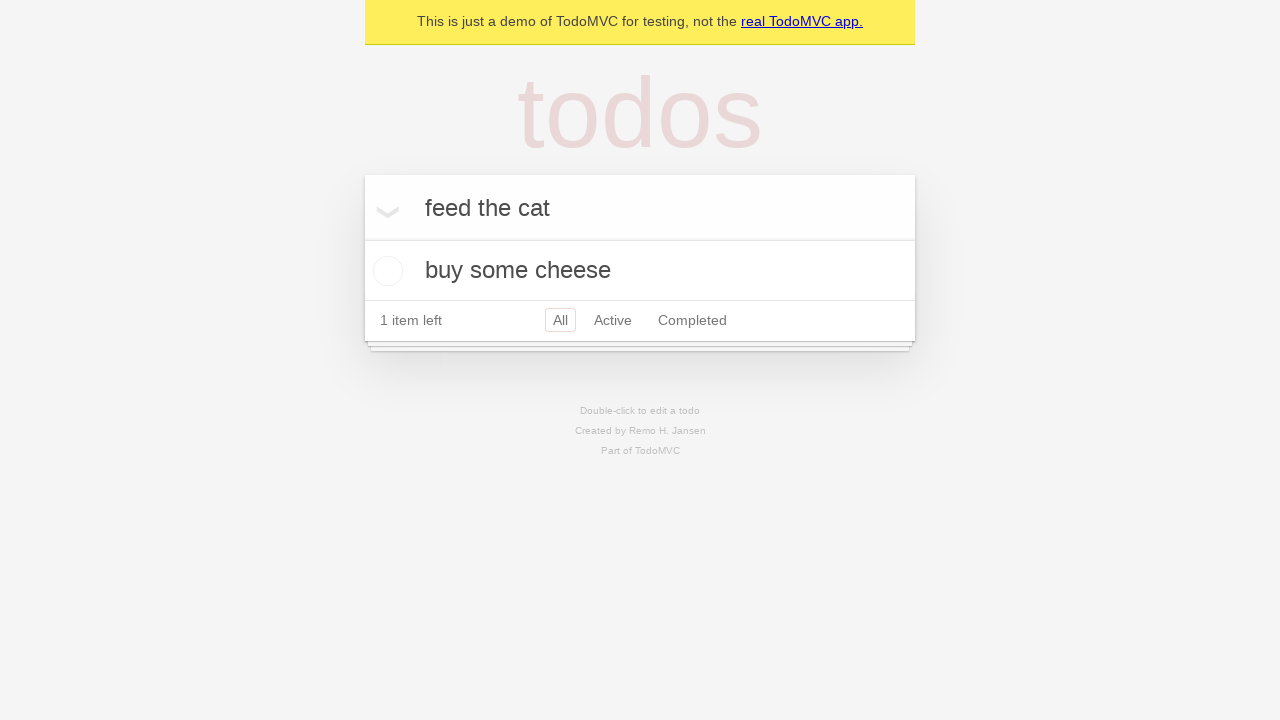

Pressed Enter to add second todo on internal:attr=[placeholder="What needs to be done?"i]
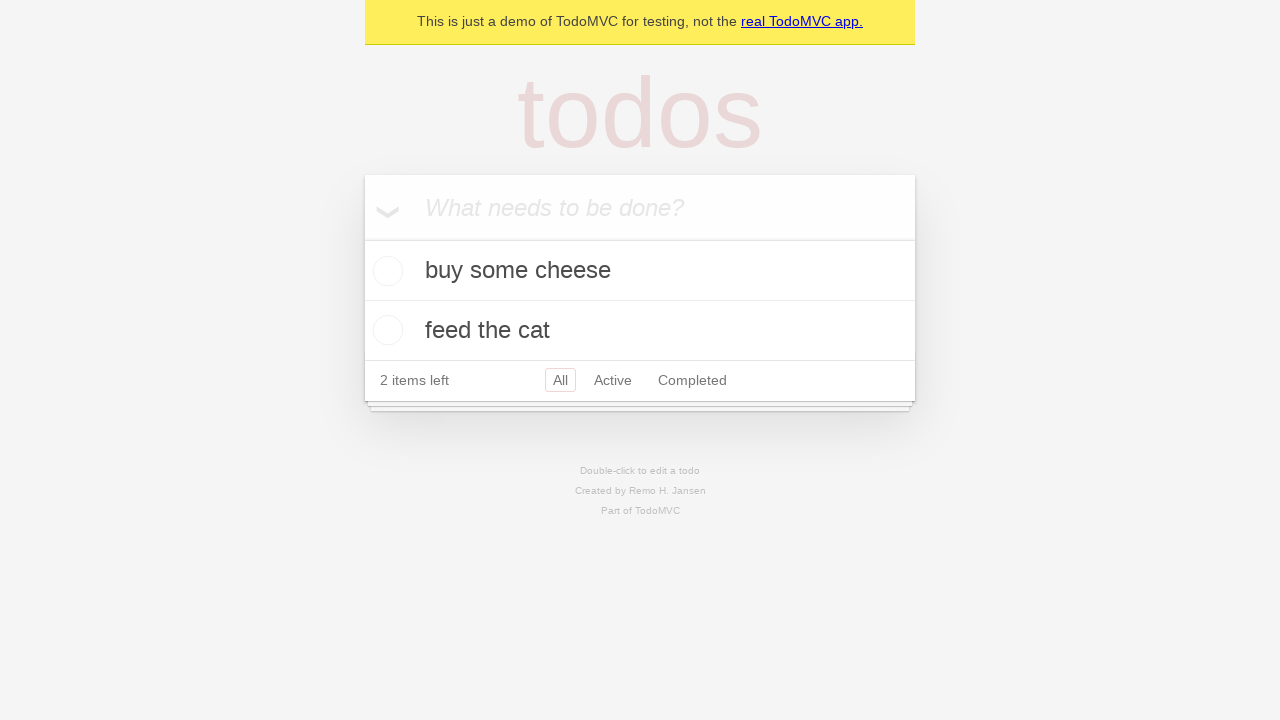

Waited for second todo item to appear
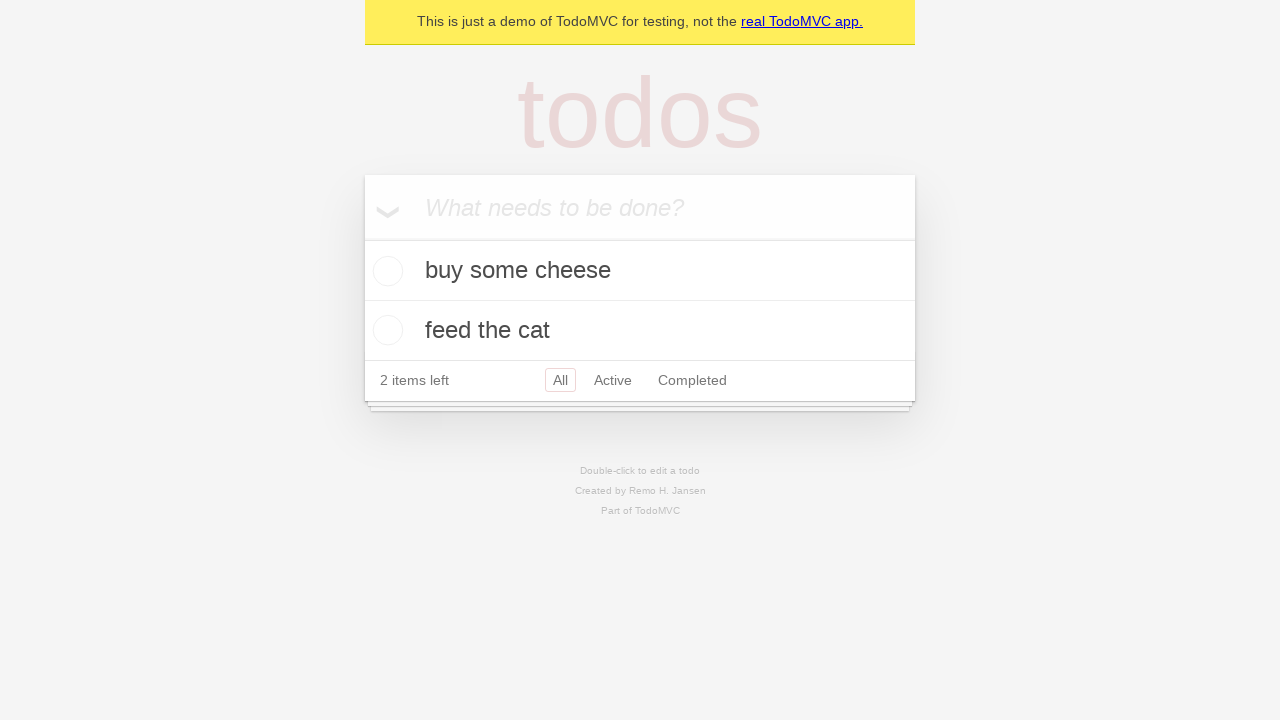

Checked the first todo item at (385, 271) on [data-testid='todo-item'] >> nth=0 >> internal:role=checkbox
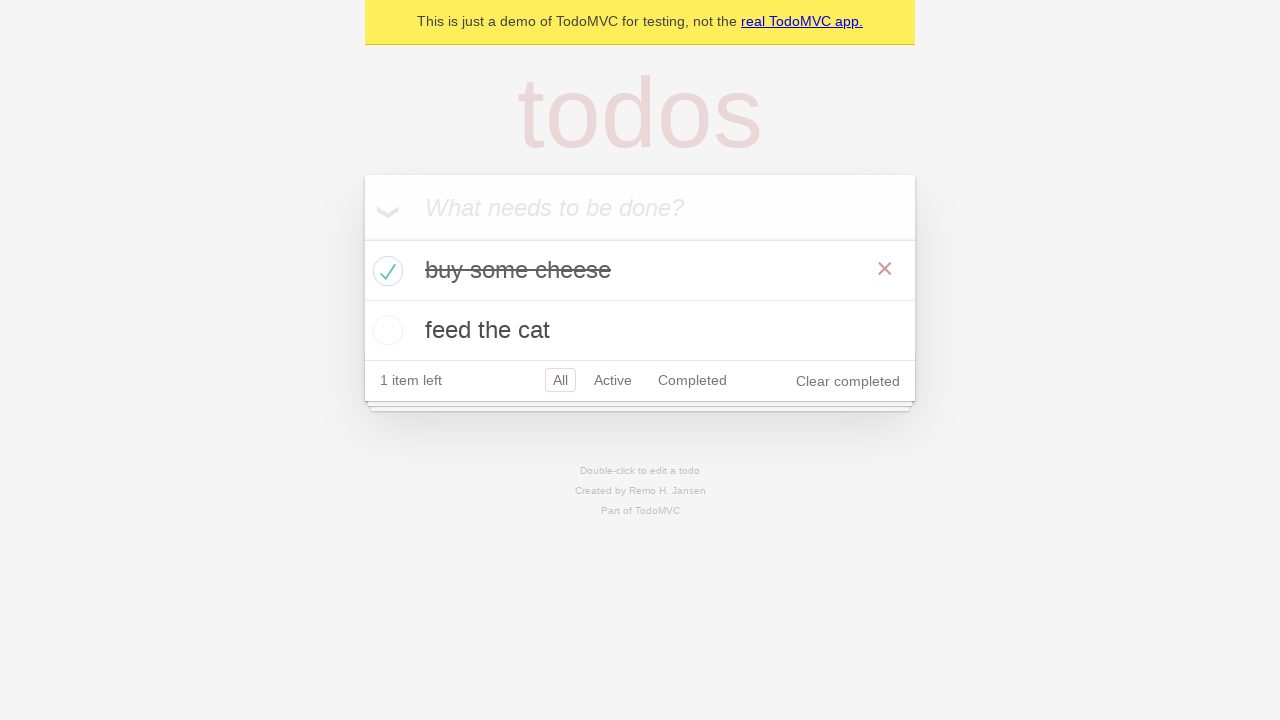

Reloaded the page to test data persistence
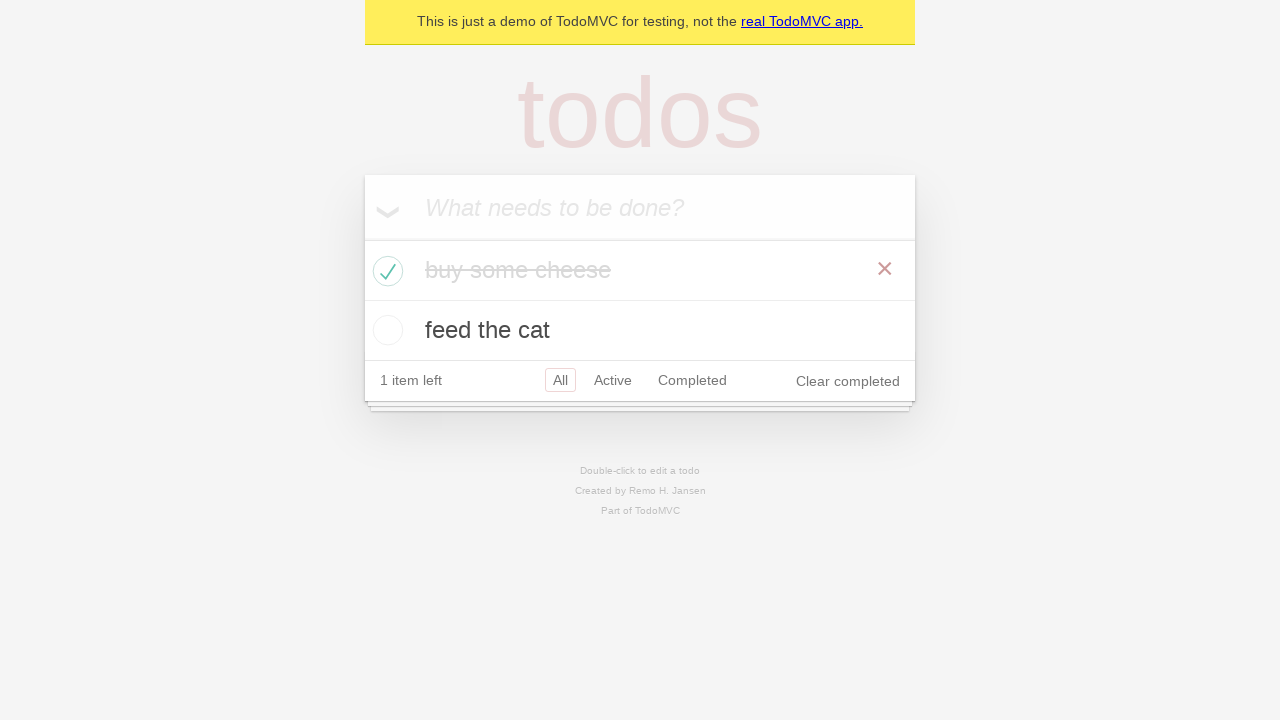

Waited for todo items to reappear after page reload
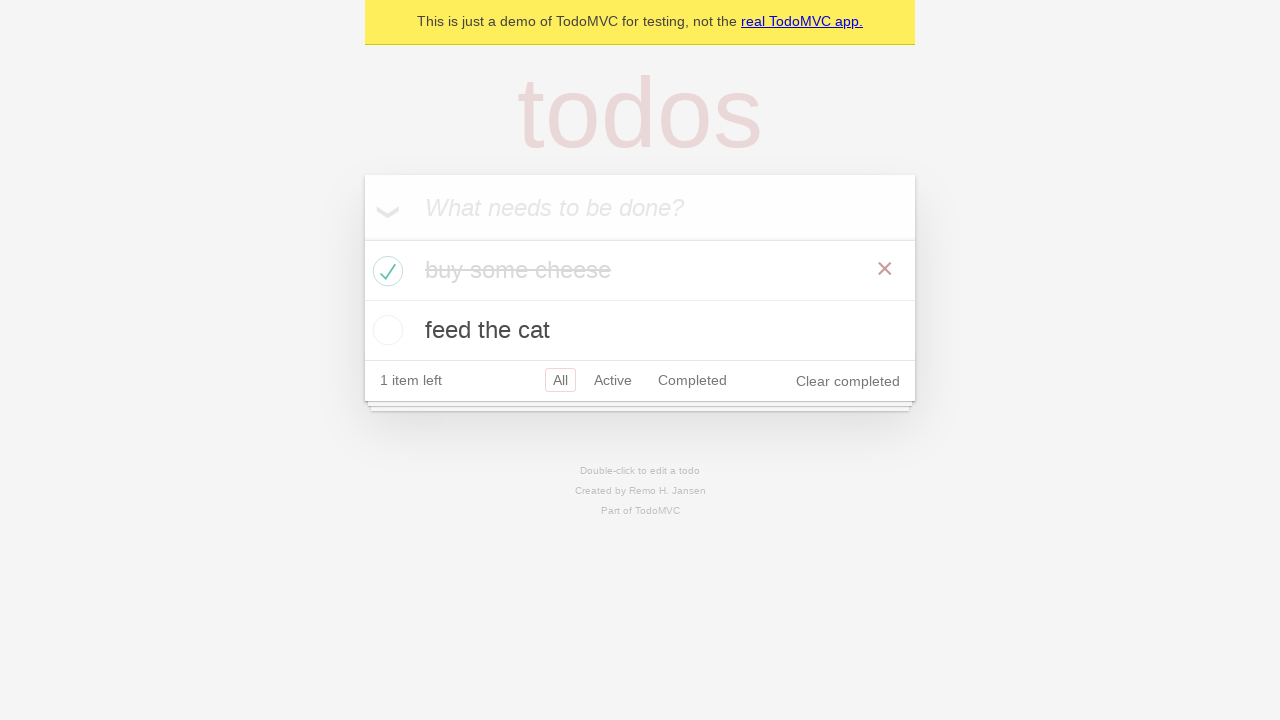

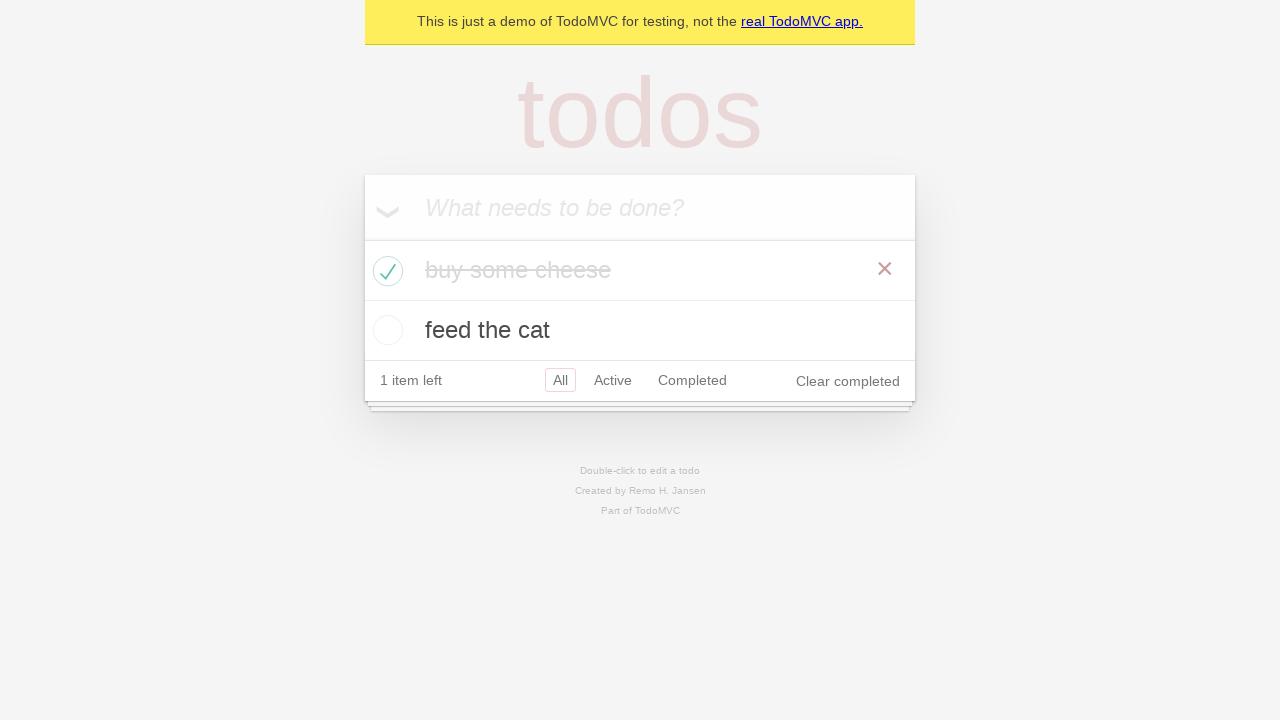